Tests autocomplete dropdown functionality by typing partial text, selecting a specific country from the suggestions, and verifying the selection

Starting URL: https://rahulshettyacademy.com/dropdownsPractise/

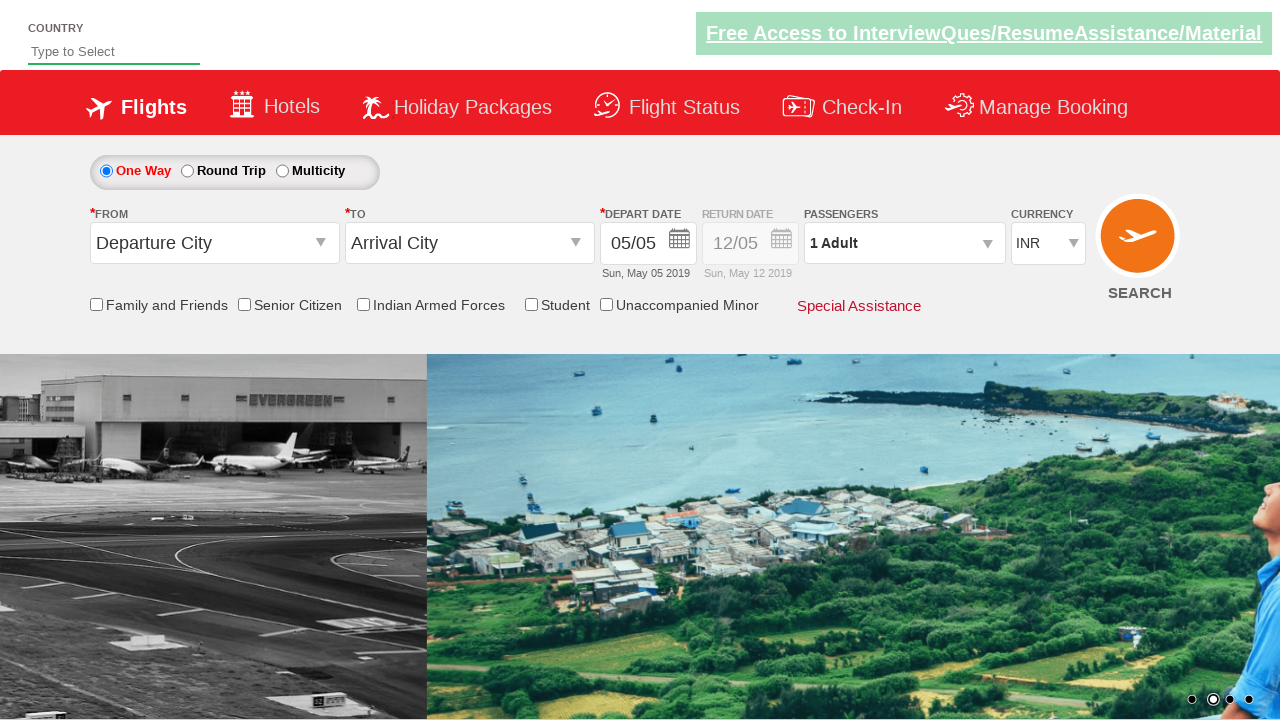

Typed 'ni' in autocomplete field on #autosuggest
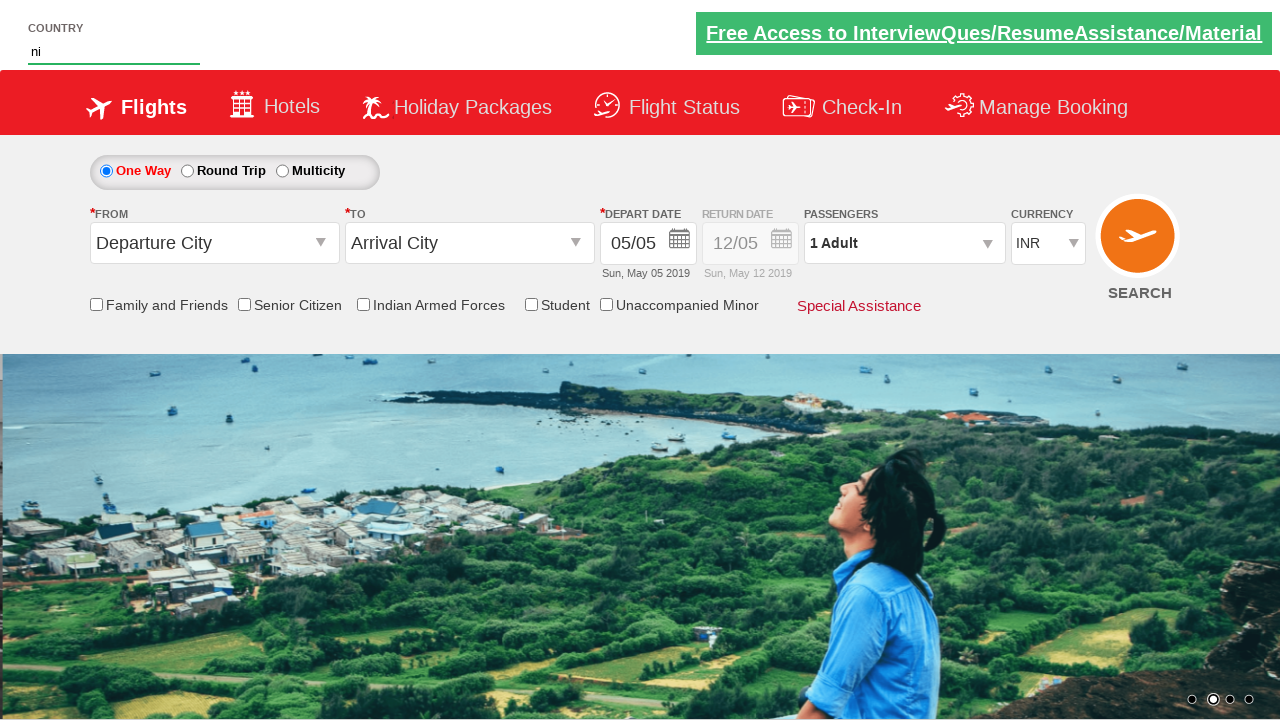

Dropdown suggestions appeared
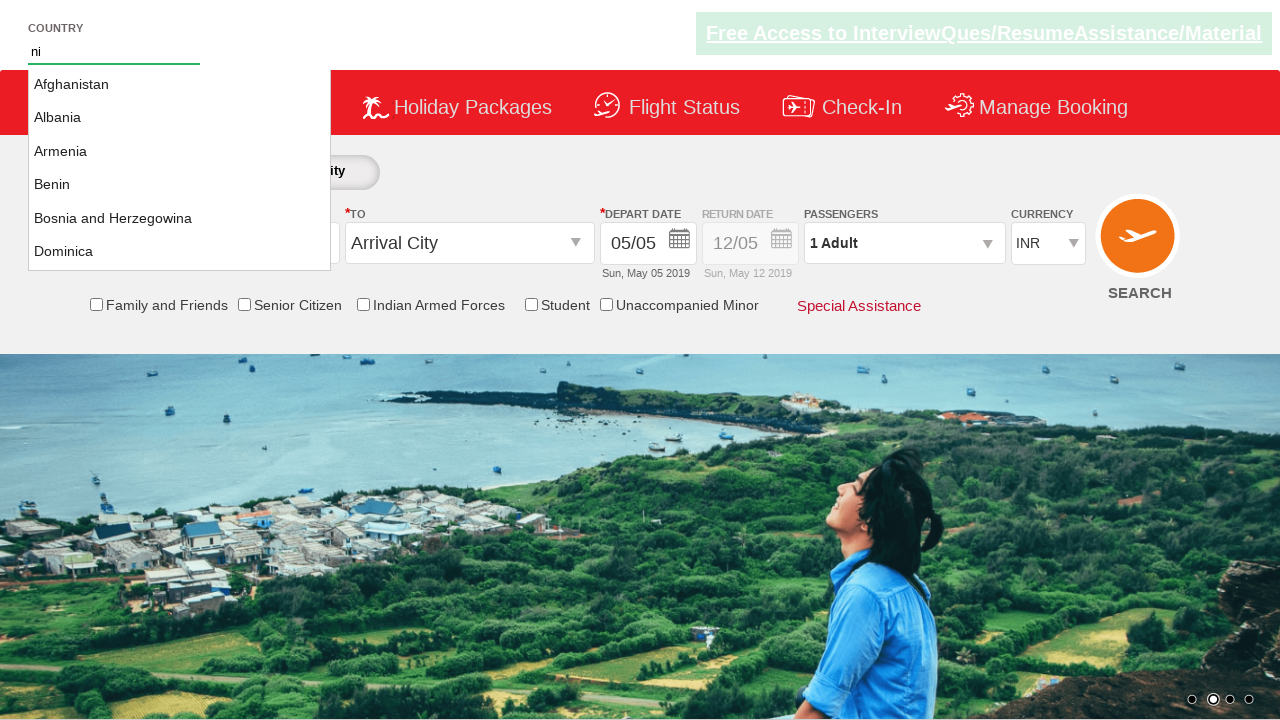

Selected 'Nigeria' from dropdown suggestions at (180, 168) on xpath=//li[@class='ui-menu-item']/a >> nth=15
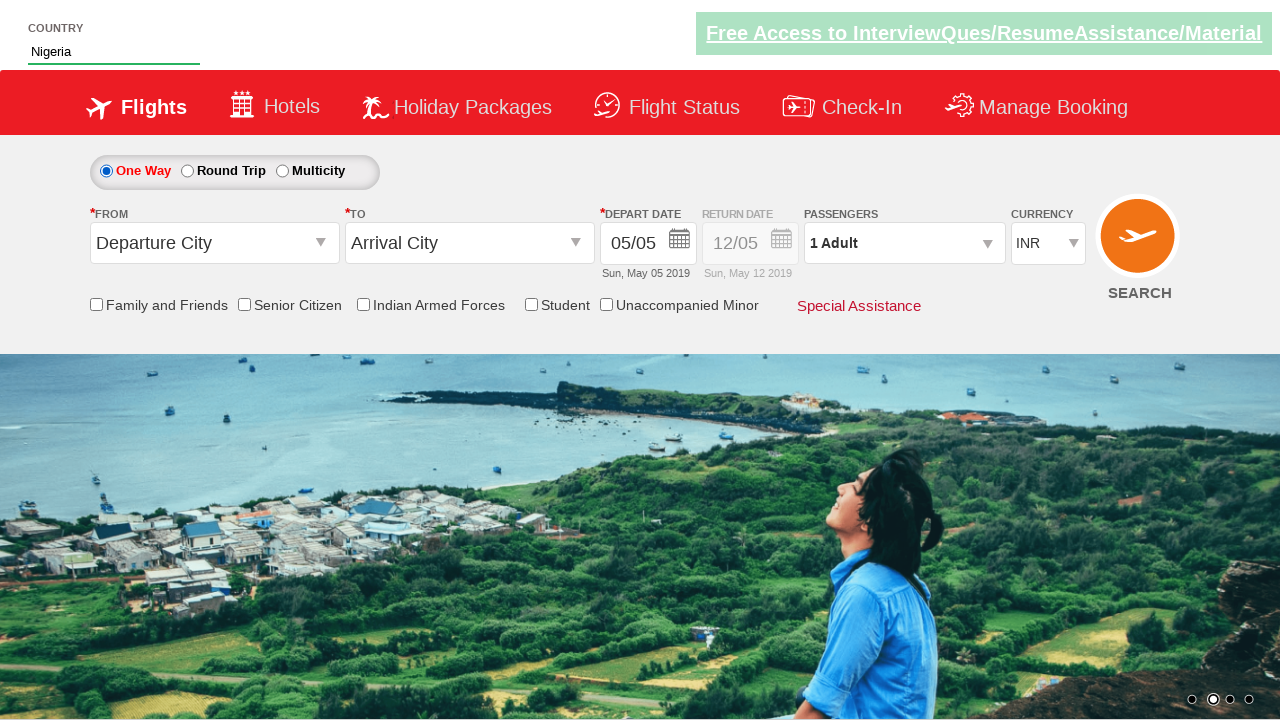

Verified that 'Nigeria' is selected in autocomplete field
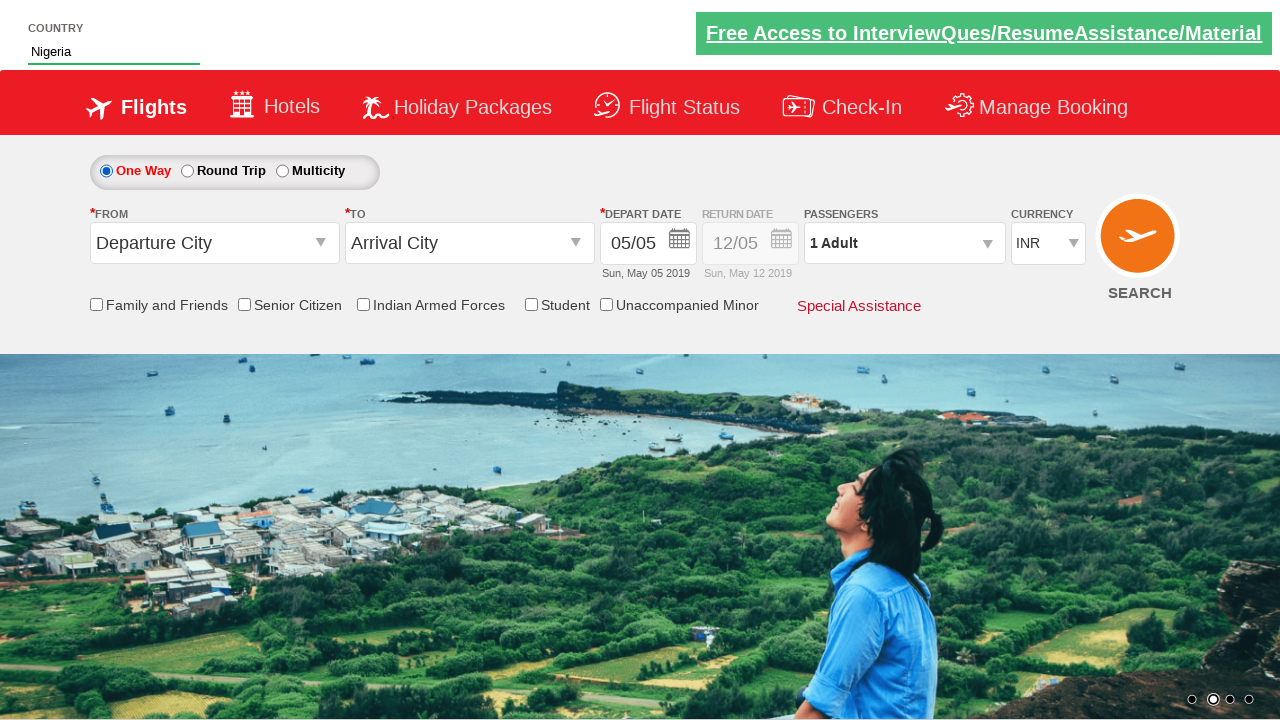

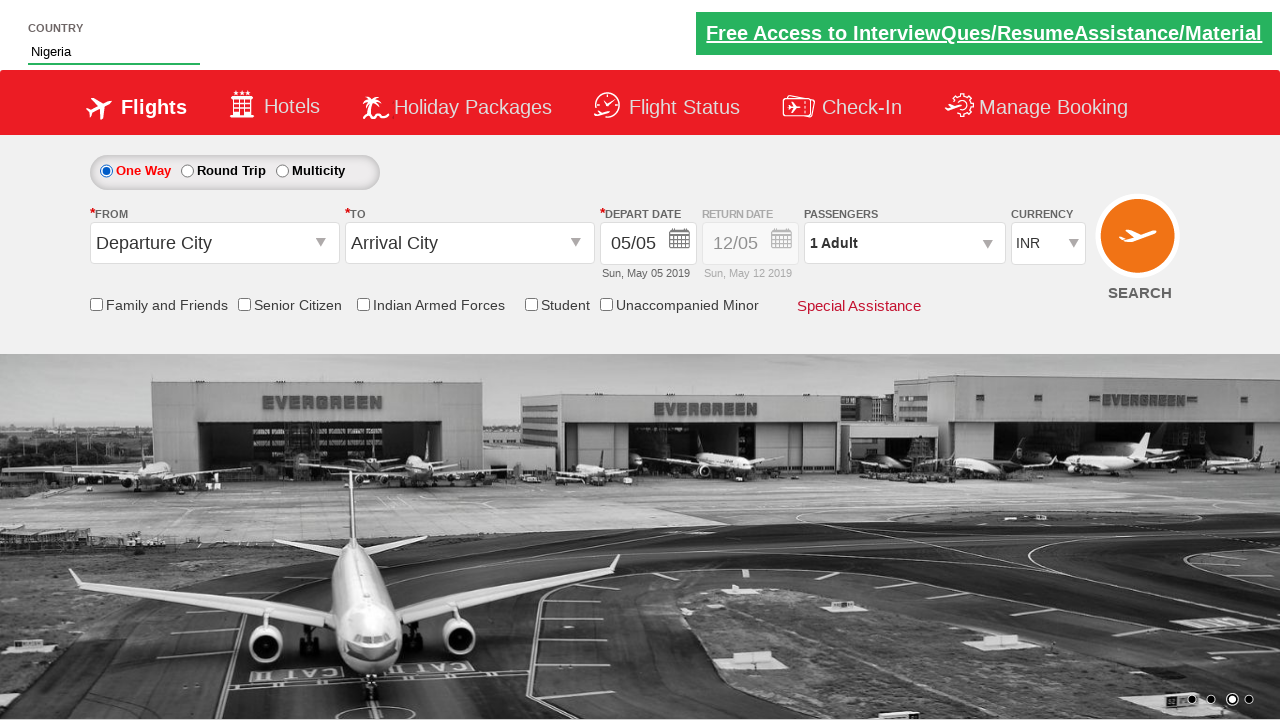